Tests the home page by verifying header, footer, profile section, and recent posts are visible

Starting URL: https://the-frontview.dev

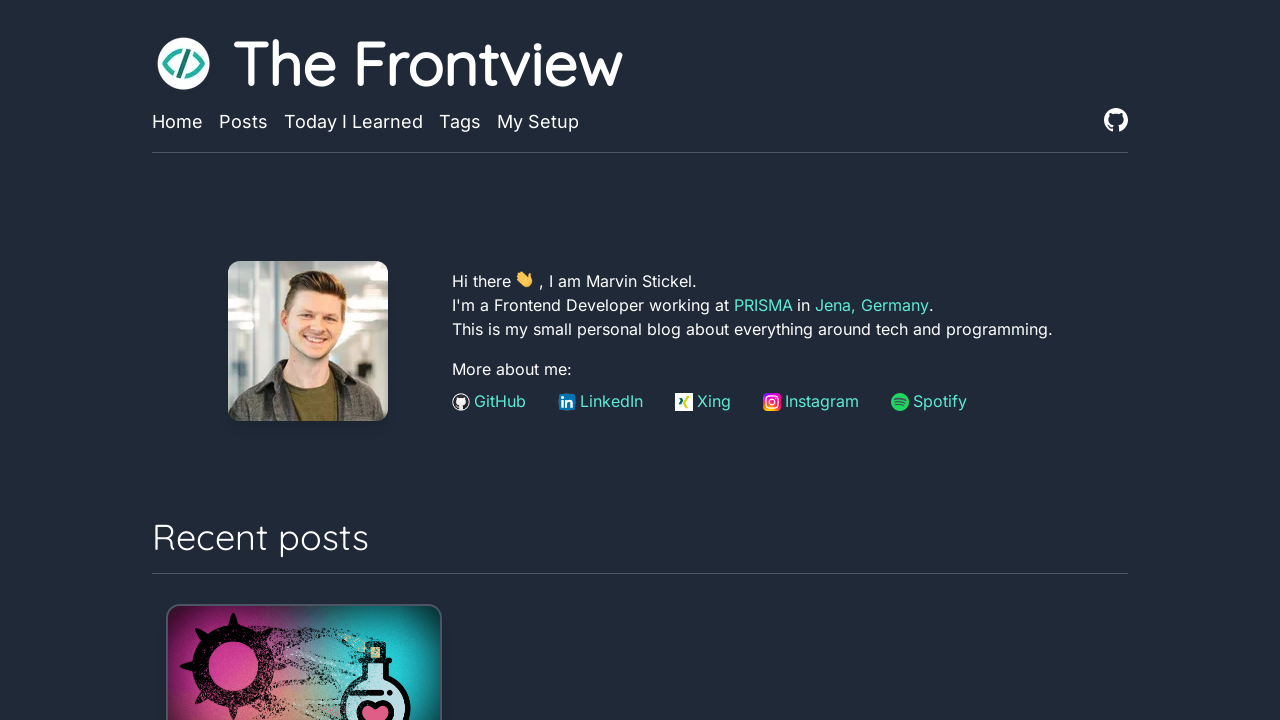

Navigated to home page at https://the-frontview.dev
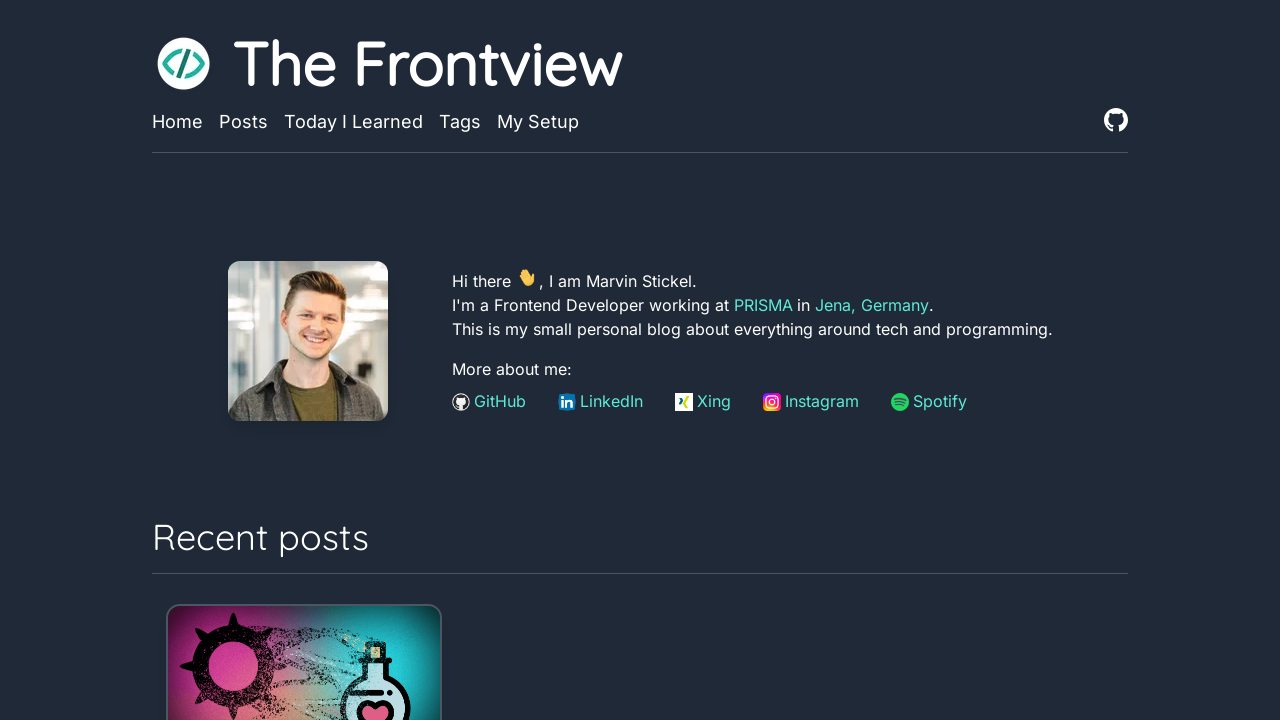

Header with The Frontview Icon is visible
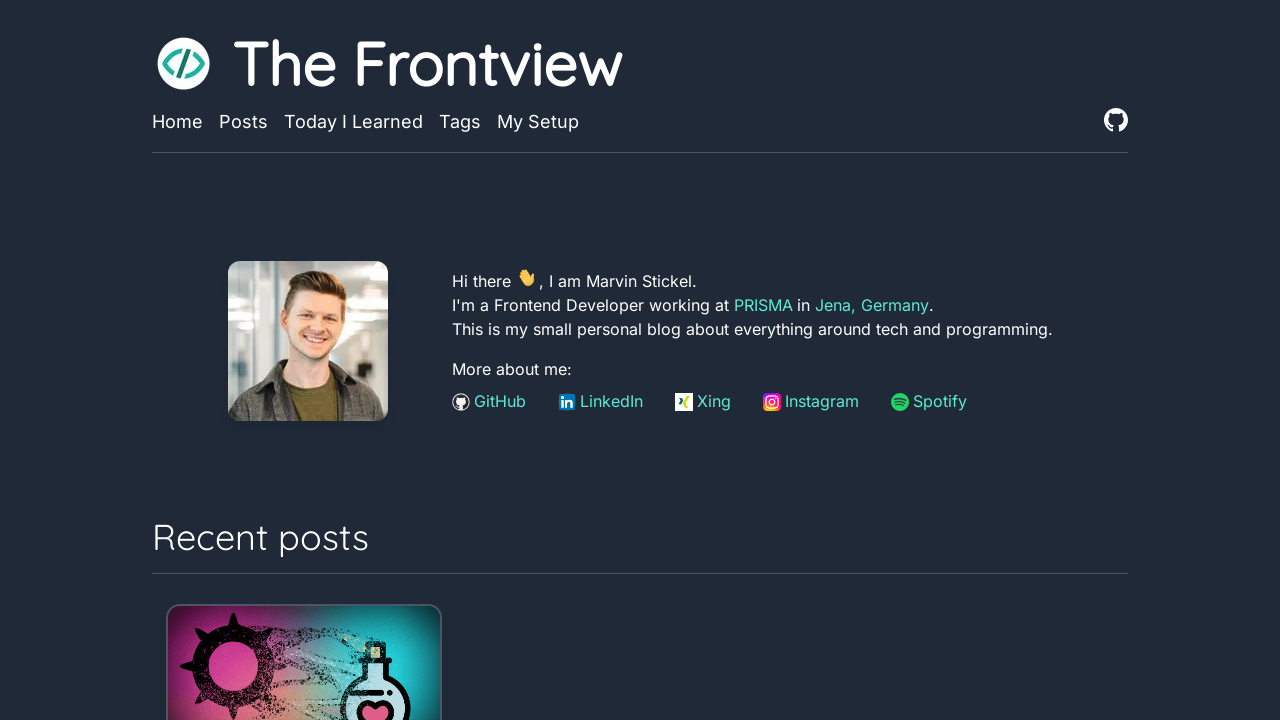

Profile picture in profile section is visible
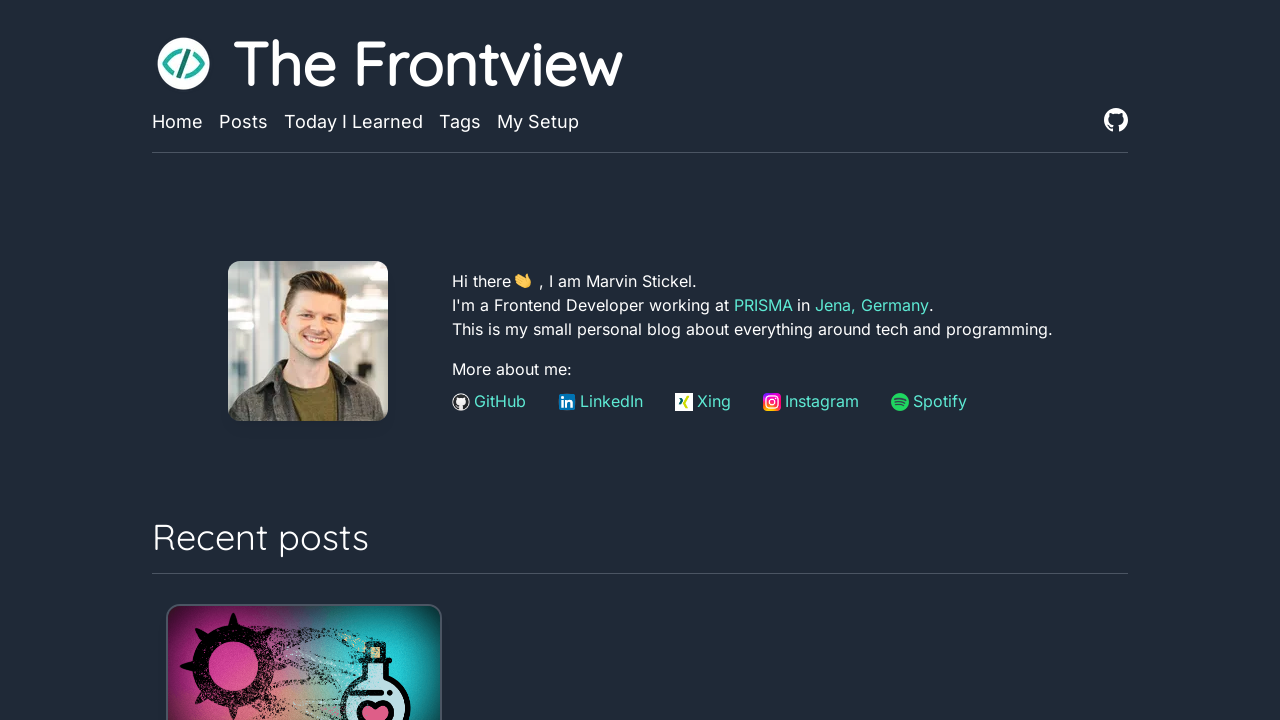

Recent posts section heading is visible
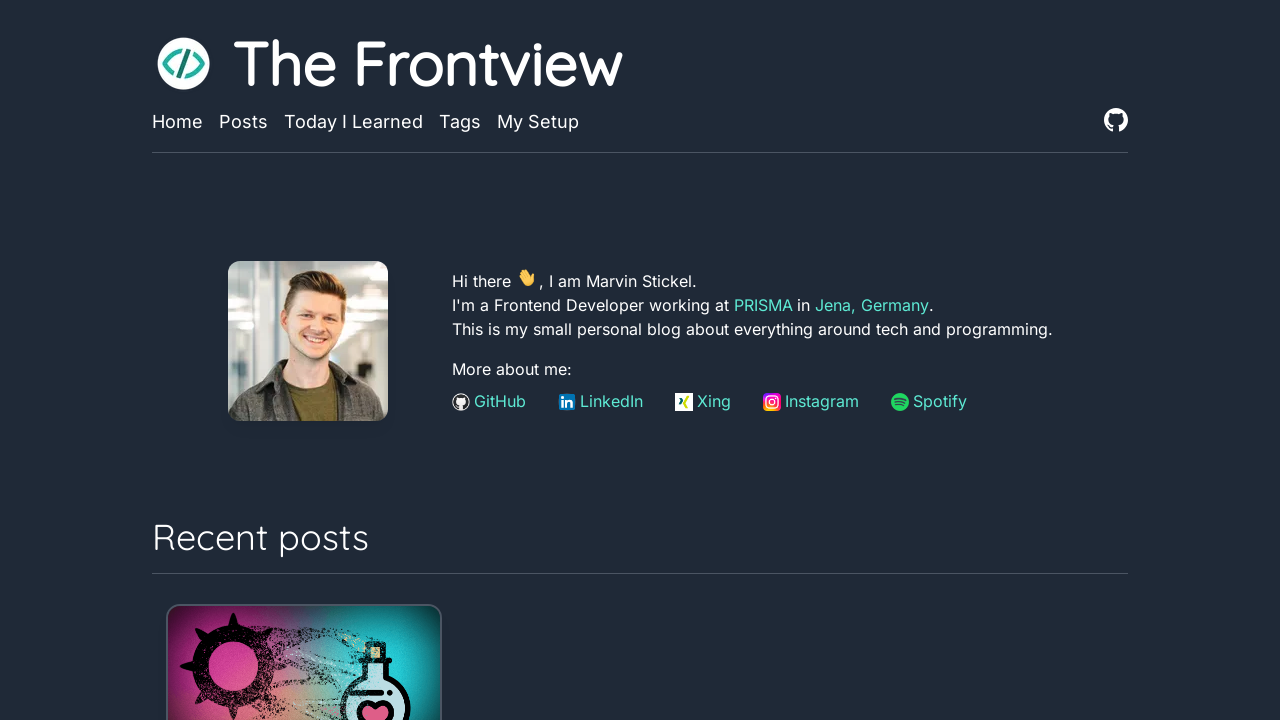

See all posts link is visible in footer
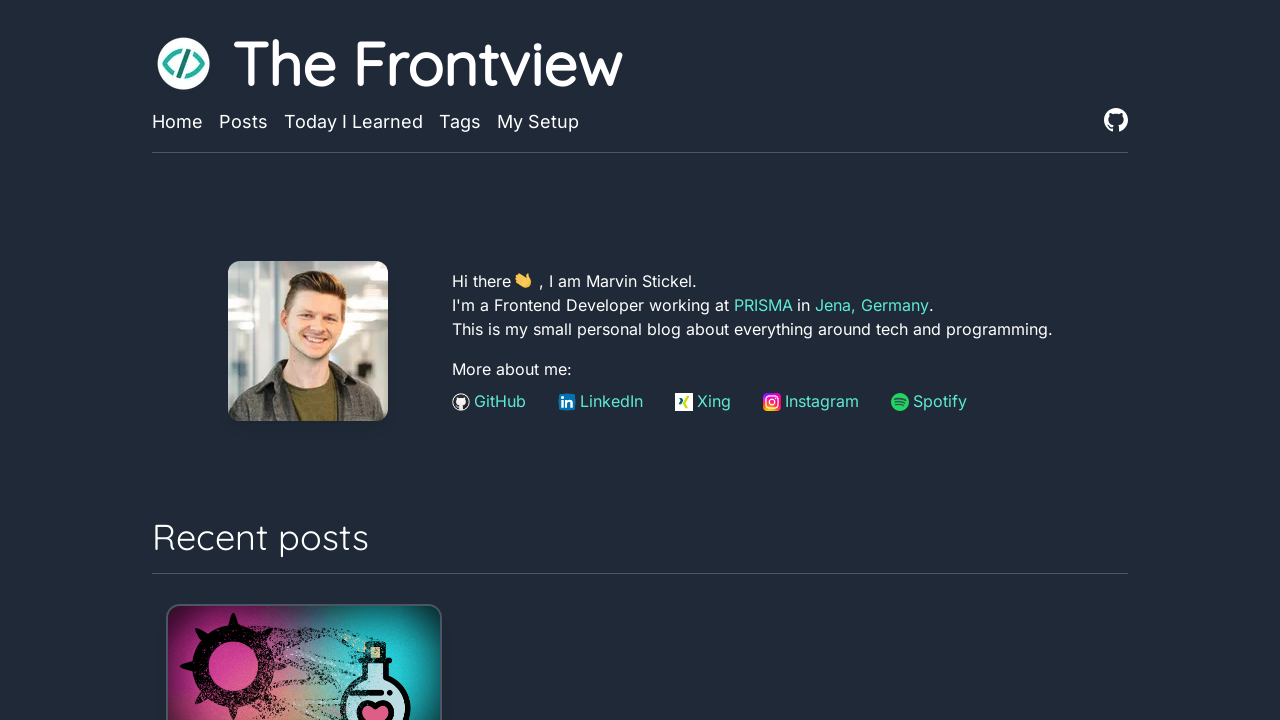

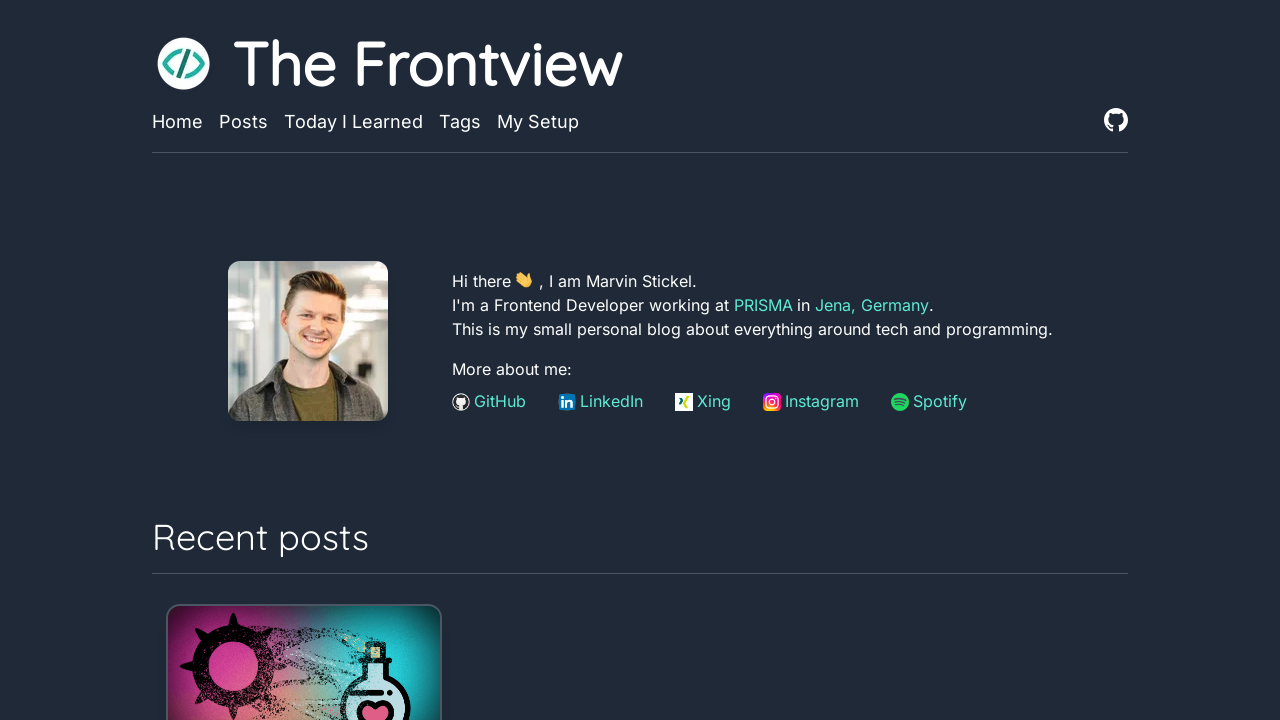